Tests iframe interaction and alert handling by clicking a button inside an iframe, accepting an alert, and verifying the result text

Starting URL: https://www.w3schools.com/js/tryit.asp?filename=tryjs_confirm

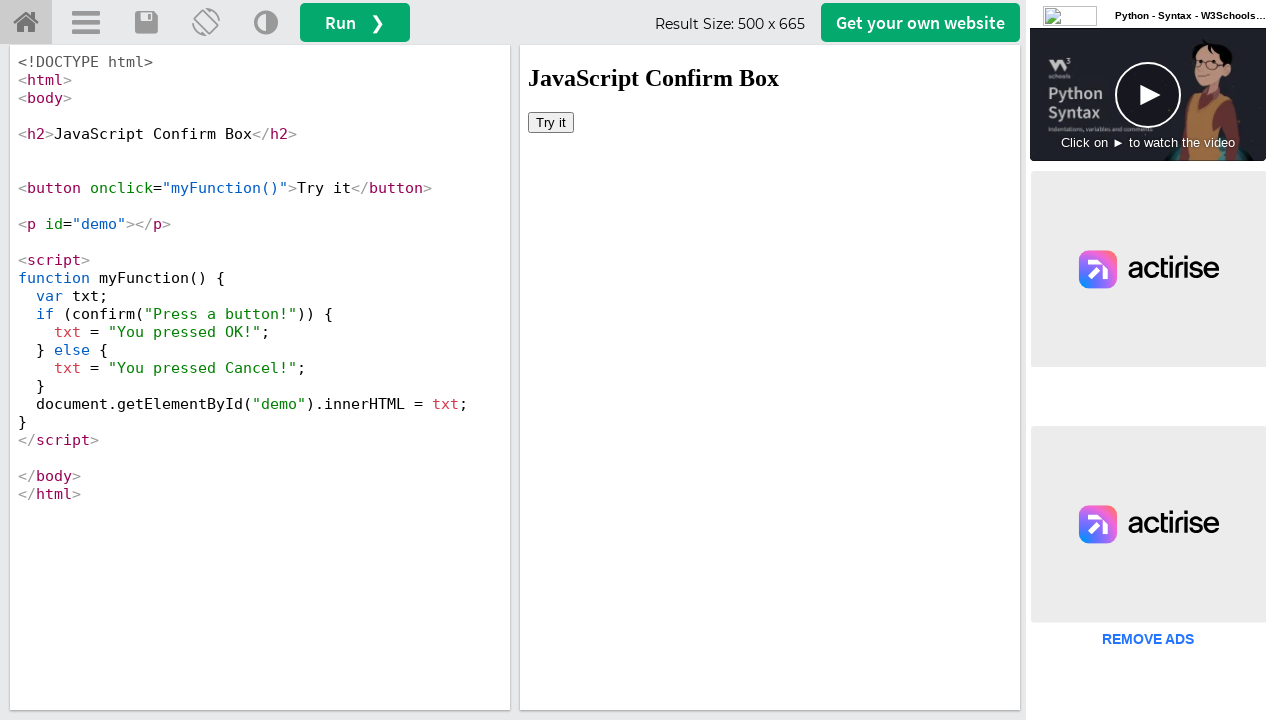

Located iframe with ID 'iframeResult'
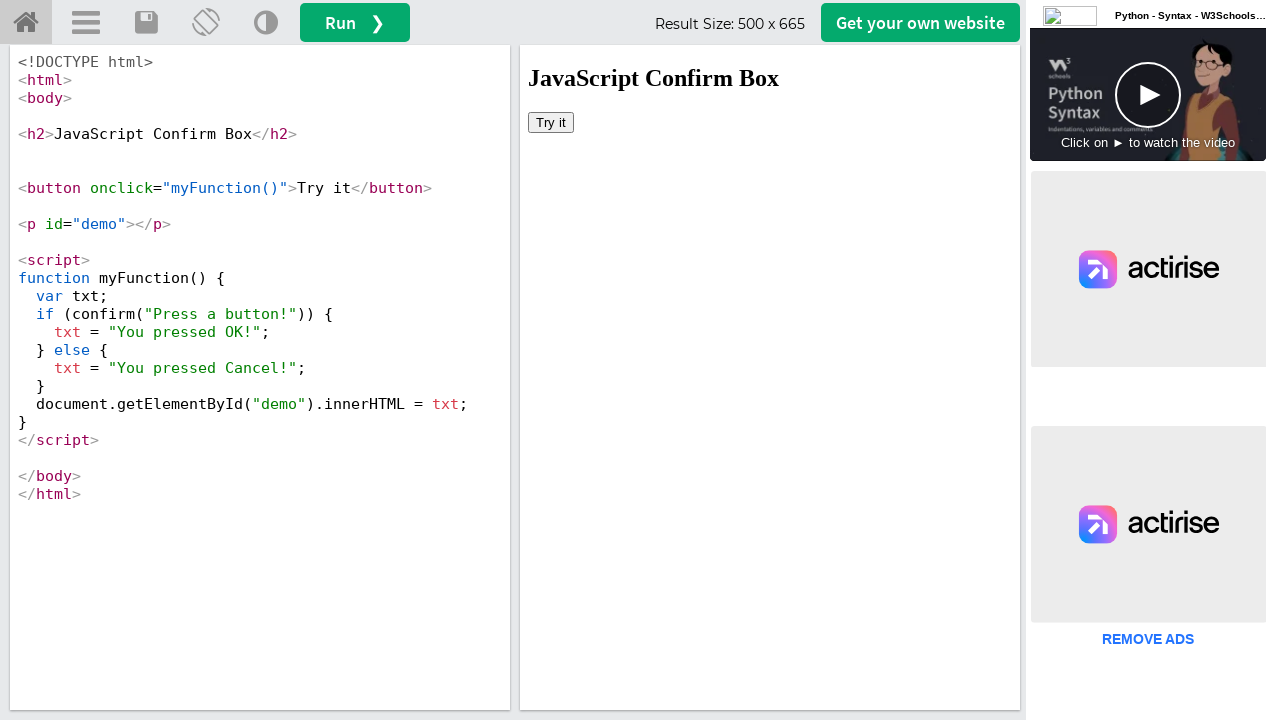

Clicked 'Try it' button inside iframe at (551, 122) on #iframeResult >> internal:control=enter-frame >> button[onclick='myFunction()']
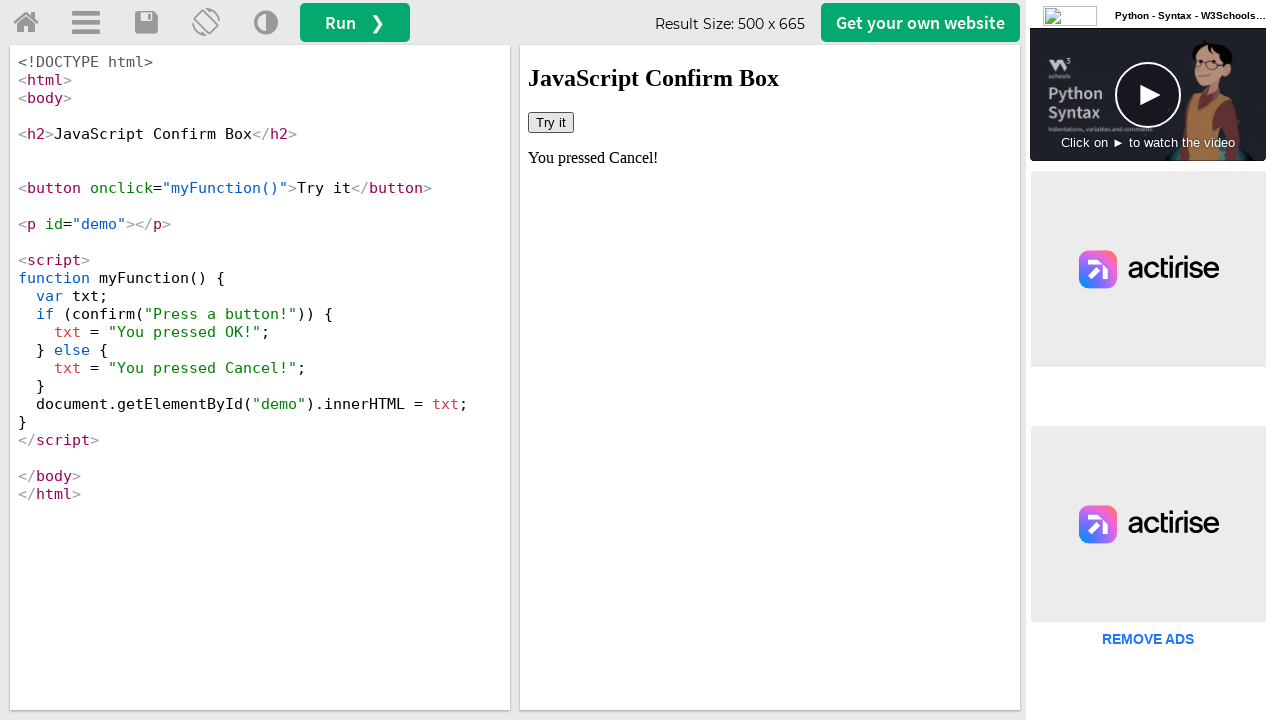

Set up dialog handler to accept alerts
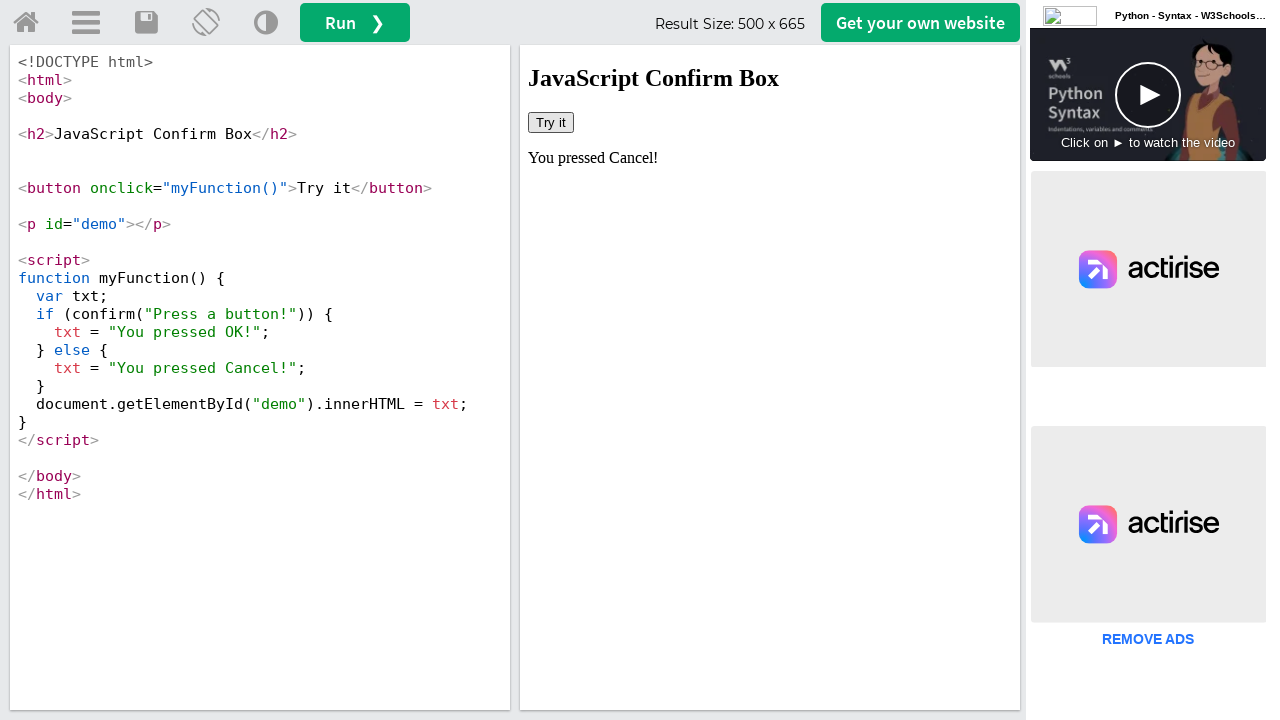

Retrieved result text from demo element
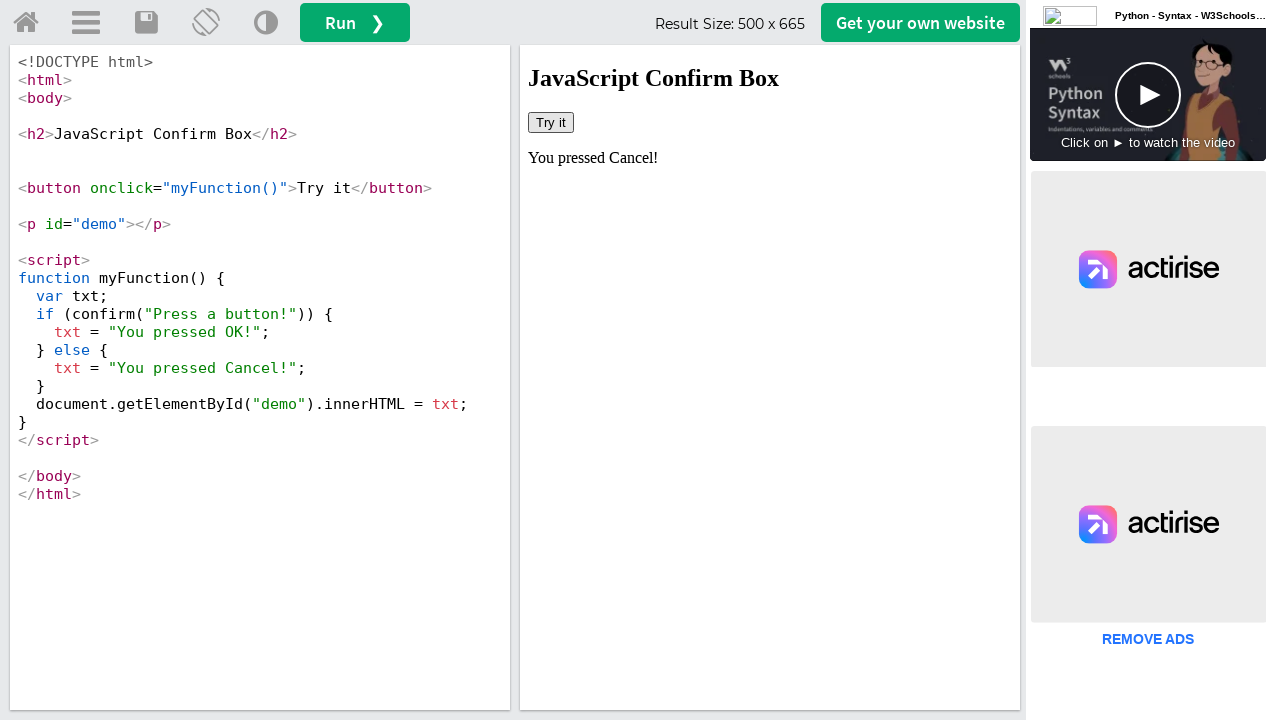

Printed result: You pressed Cancel!
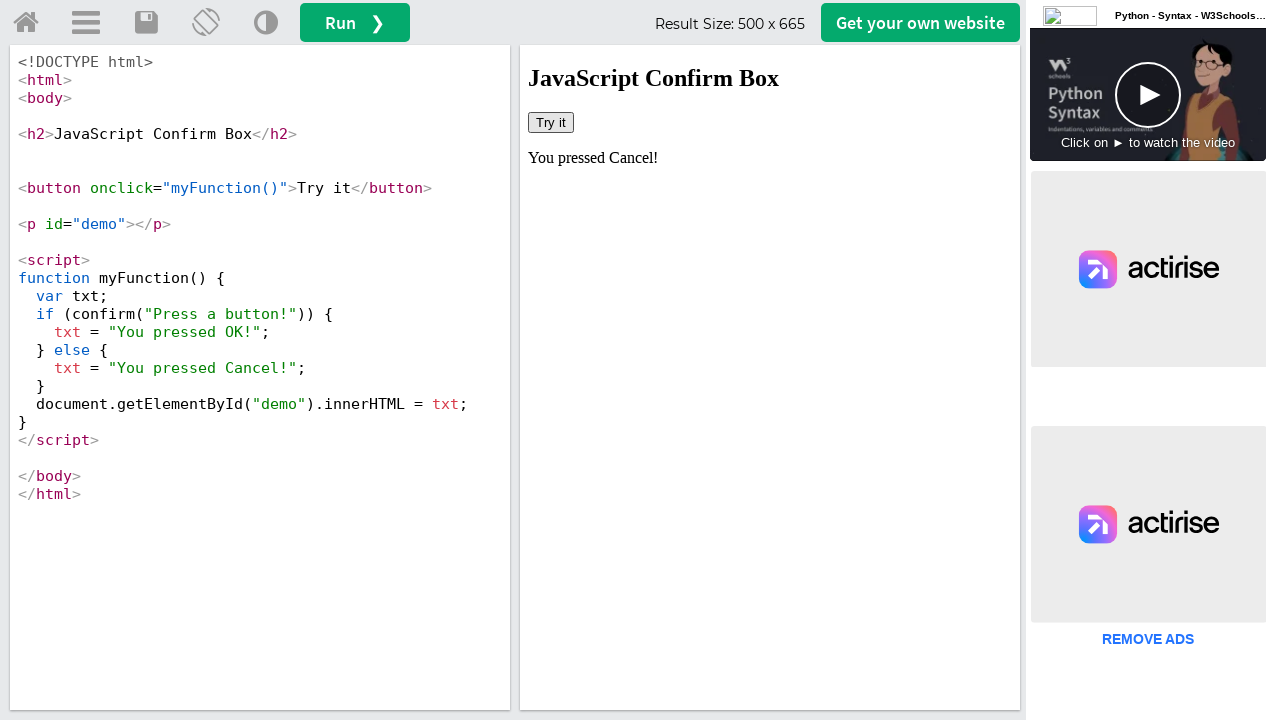

Confirmed user clicked Cancel button
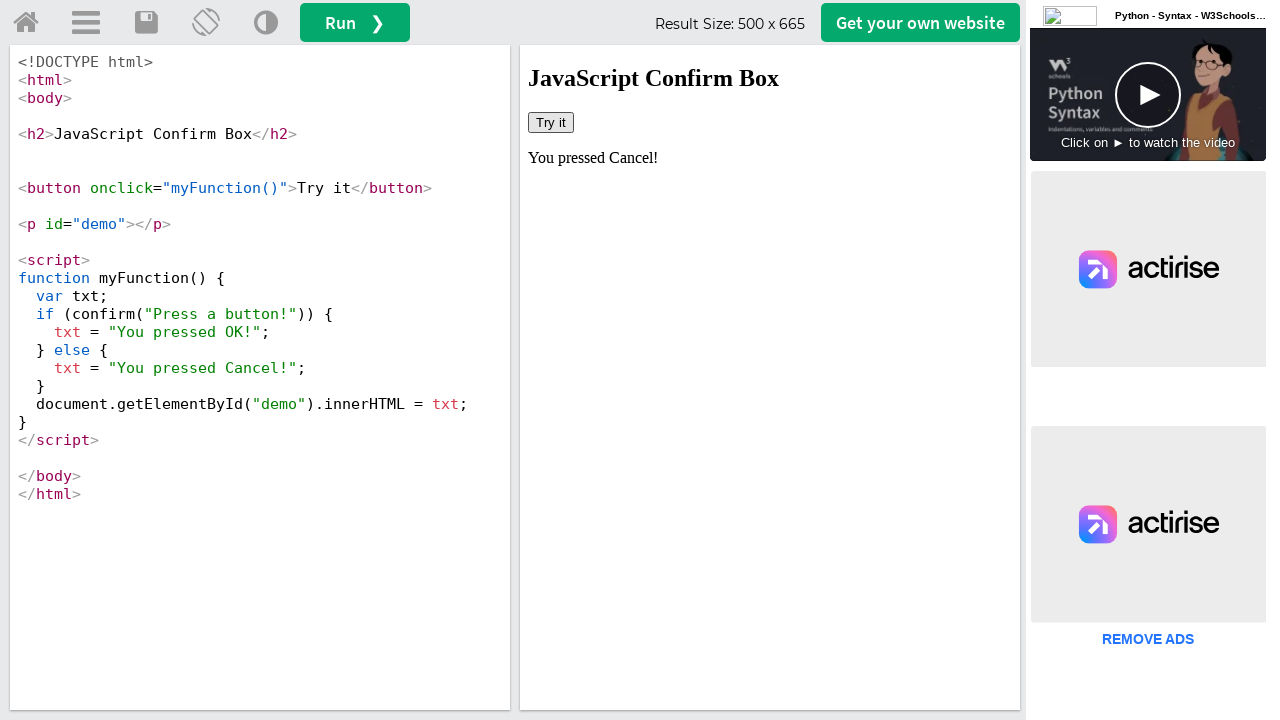

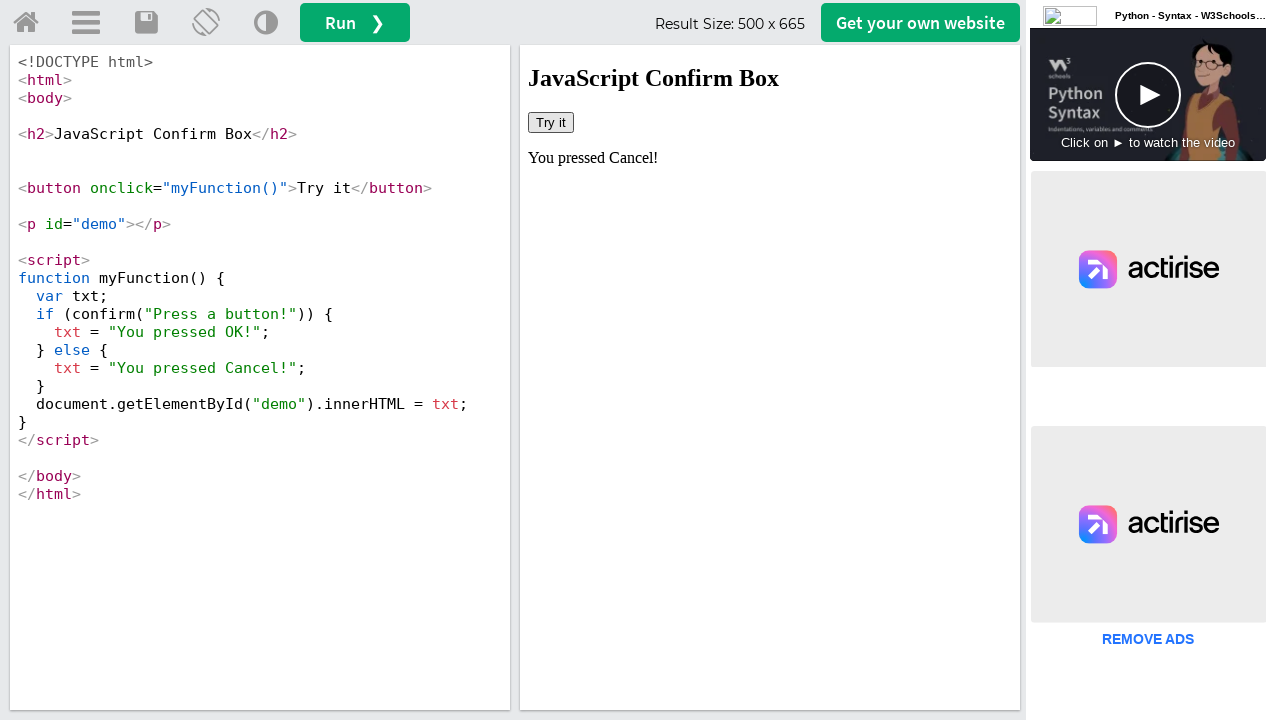